Tests interaction with a BMW car selection interface by clicking on a BMW option and waiting for a 6-series option to become clickable

Starting URL: https://popageorgianvictor.github.io/PUBLISHED-WEBPAGES/present_vs_displayed

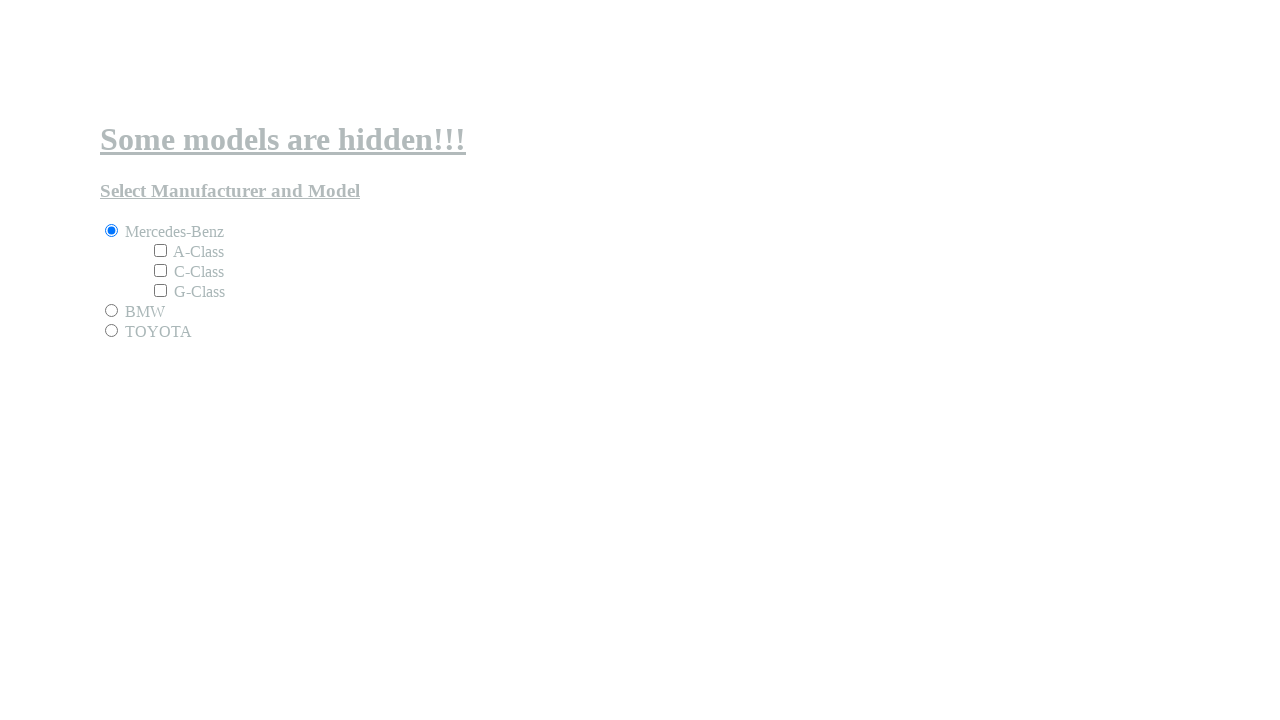

Clicked on BMW car option at (112, 310) on #bmw
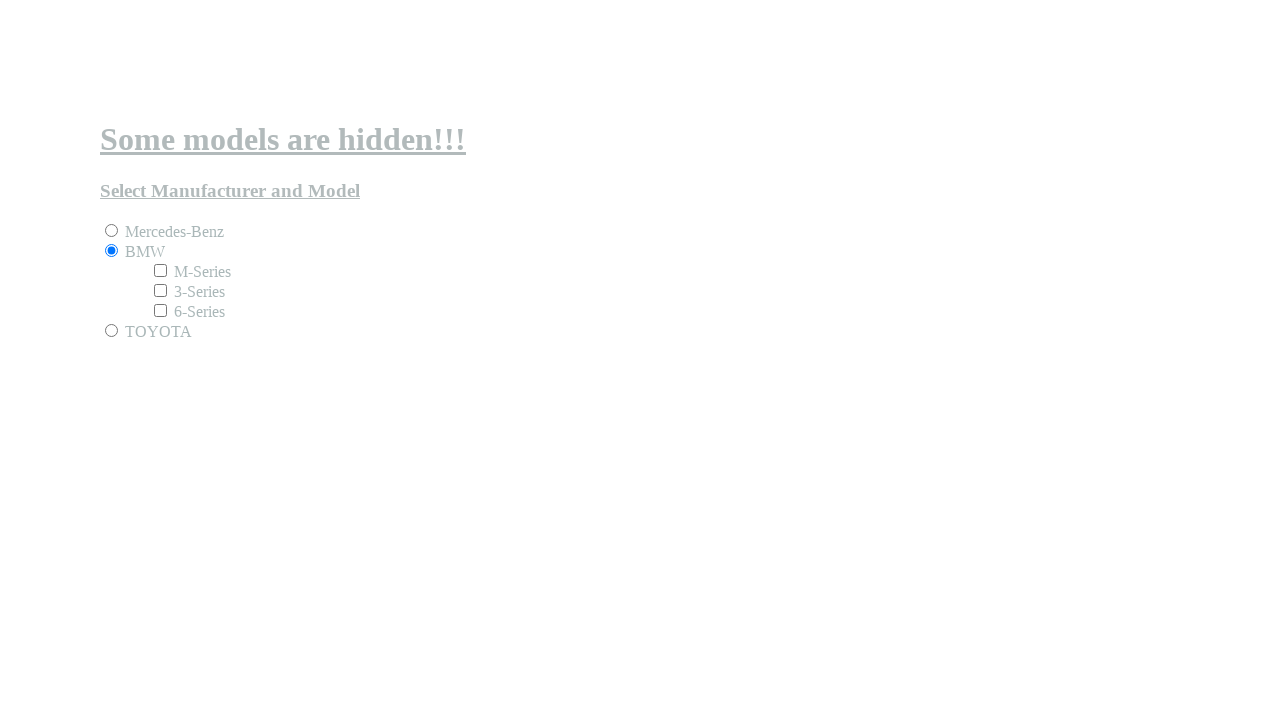

Waited for 6-series option to become visible
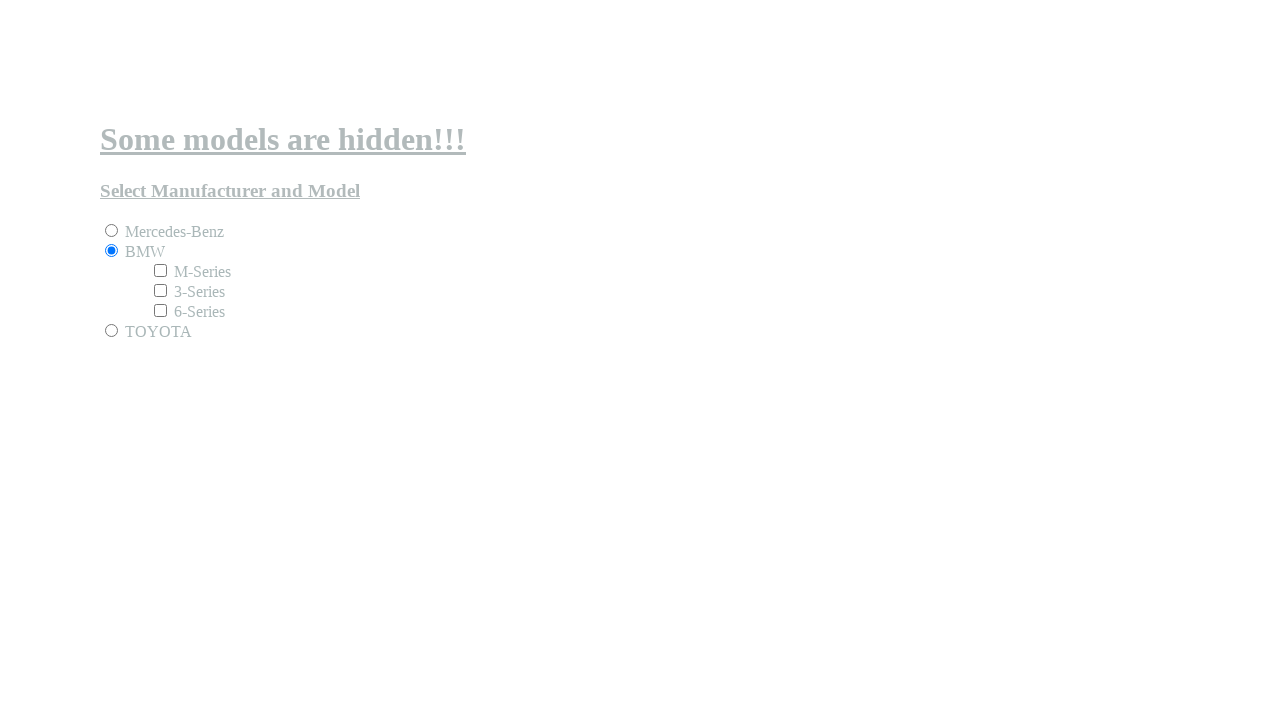

Clicked on 6-series option to verify it's interactive at (160, 310) on input[value='6-series']
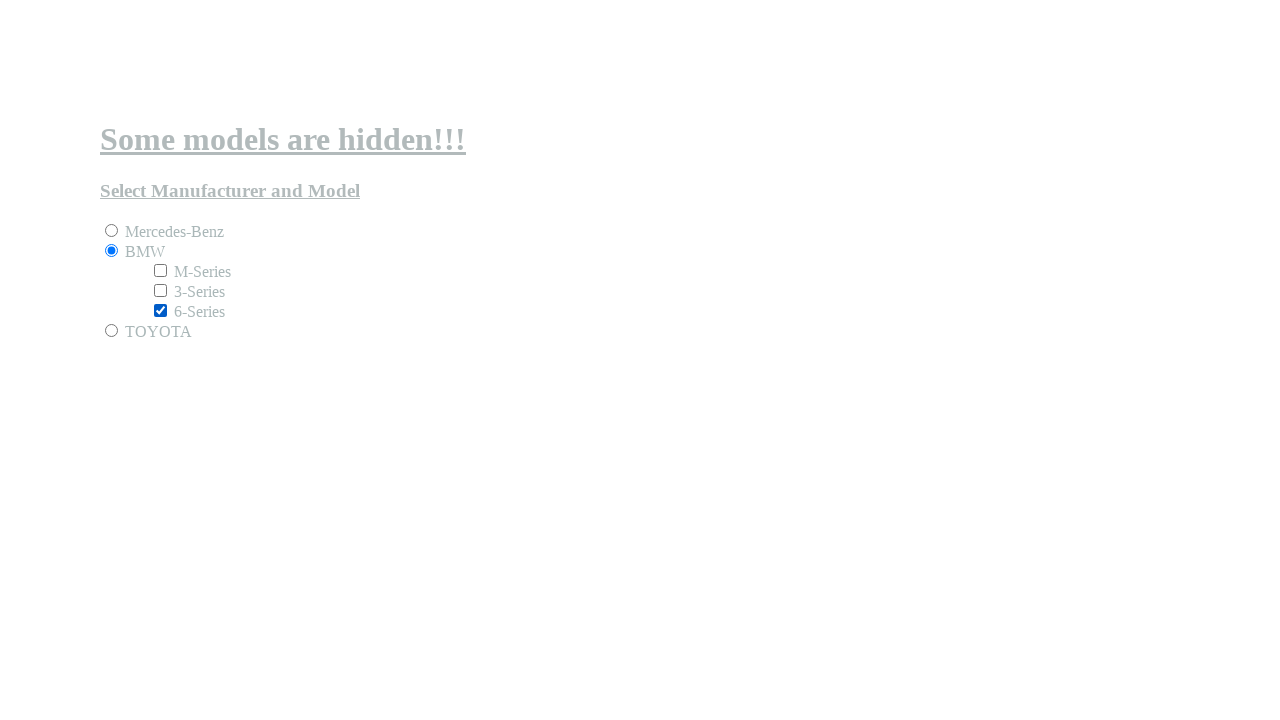

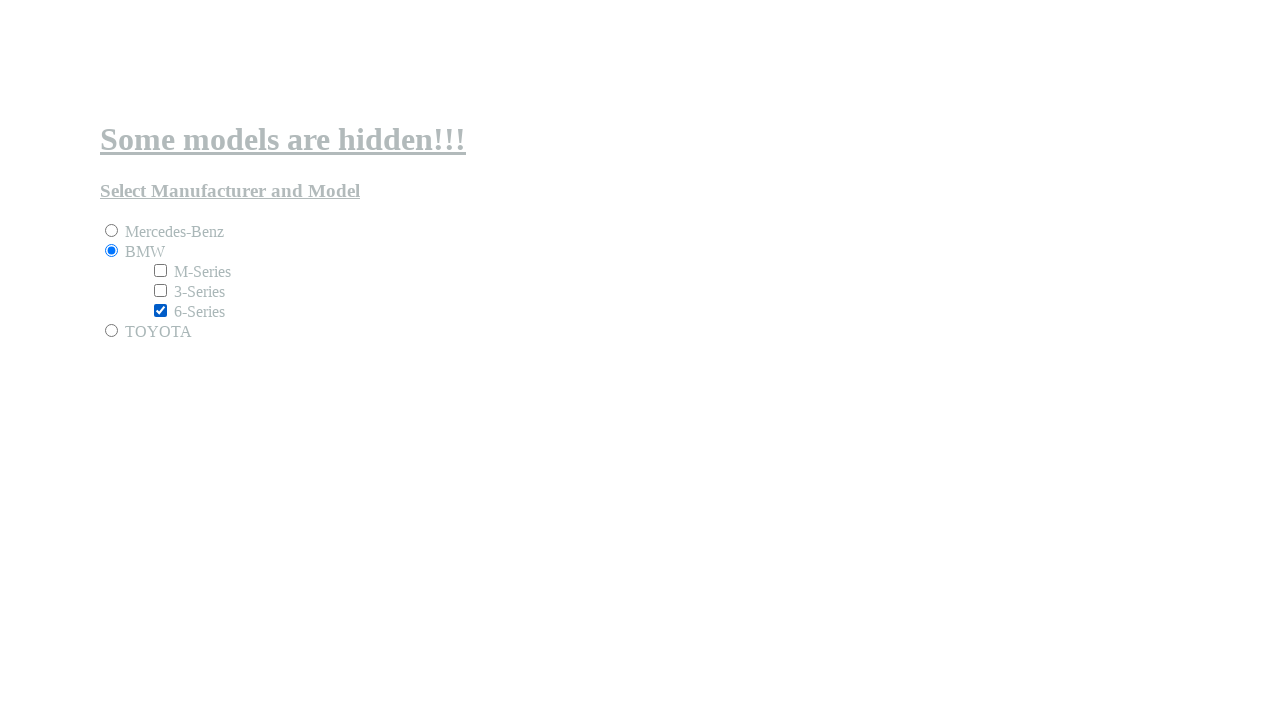